Tests a practice registration form by filling out personal information including name, email, gender, phone number, date of birth, subjects, hobbies, address, and state/city, then verifies the submitted data appears in a confirmation table.

Starting URL: https://demoqa.com/automation-practice-form

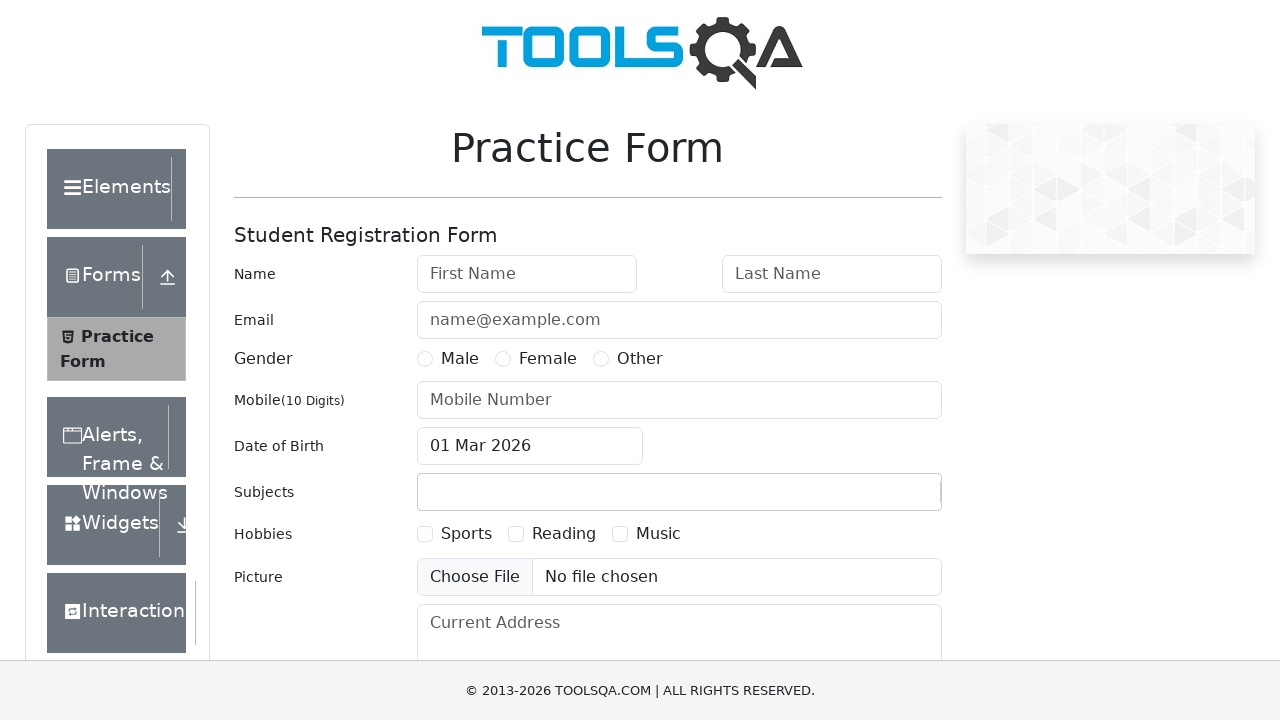

Filled first name field with 'Boris' on #firstName
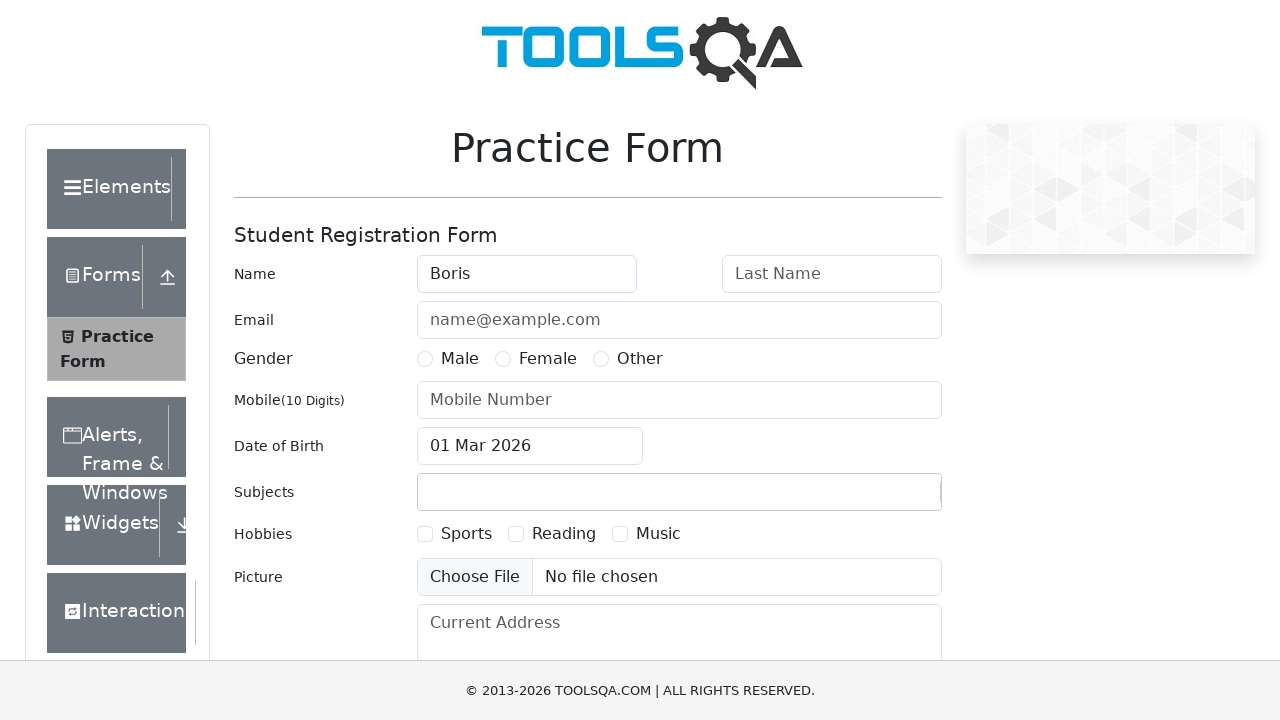

Filled last name field with 'Dusan' on #lastName
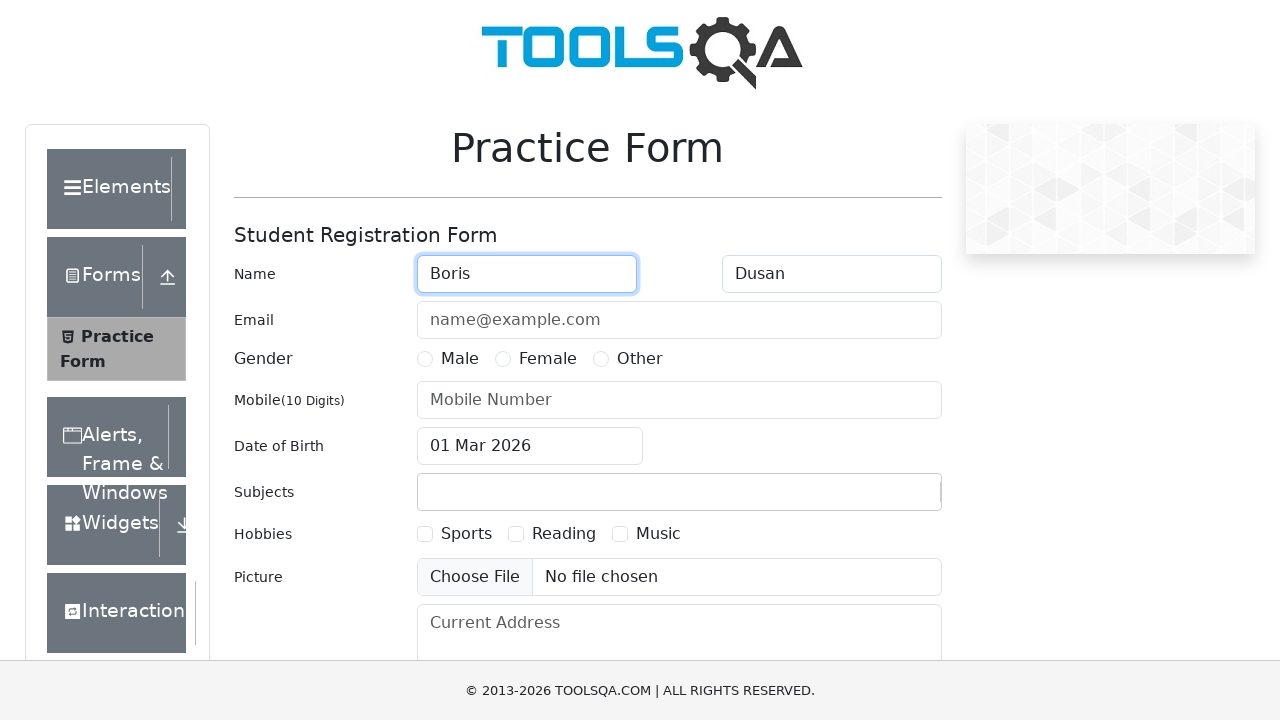

Filled email field with 'BorisDusan@mail.ru' on #userEmail
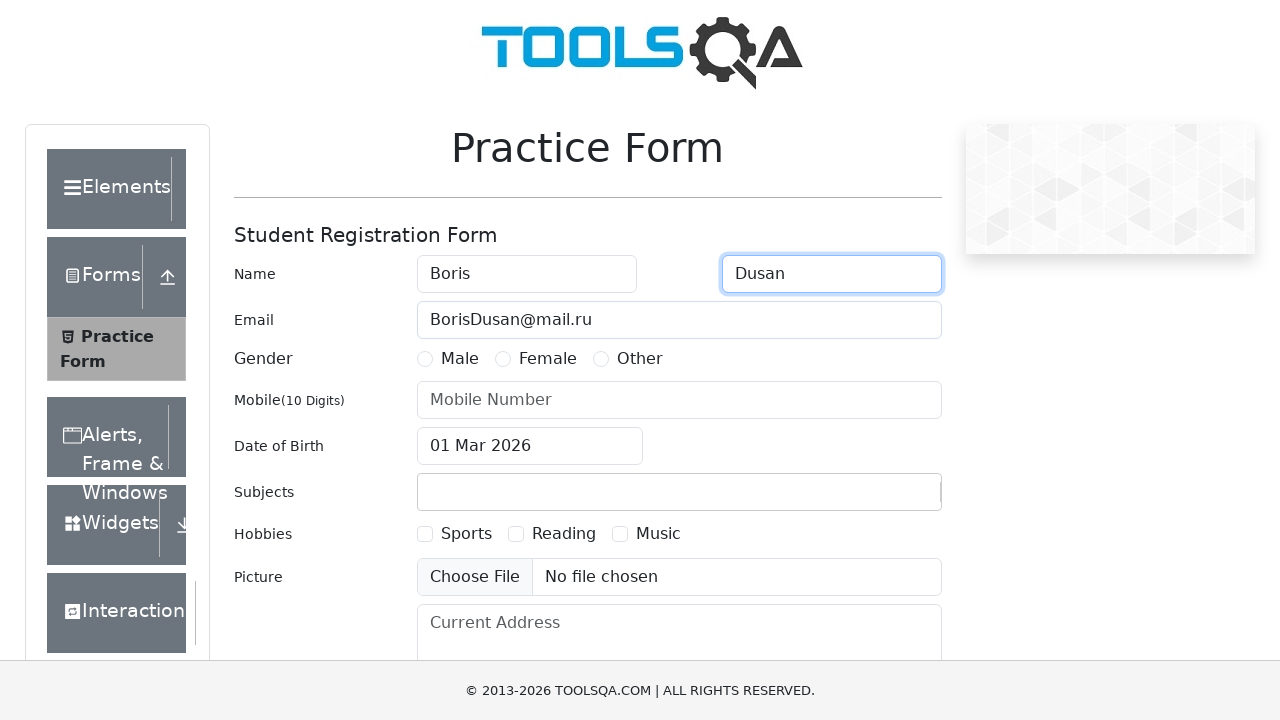

Selected Male gender option at (460, 359) on label[for='gender-radio-1']
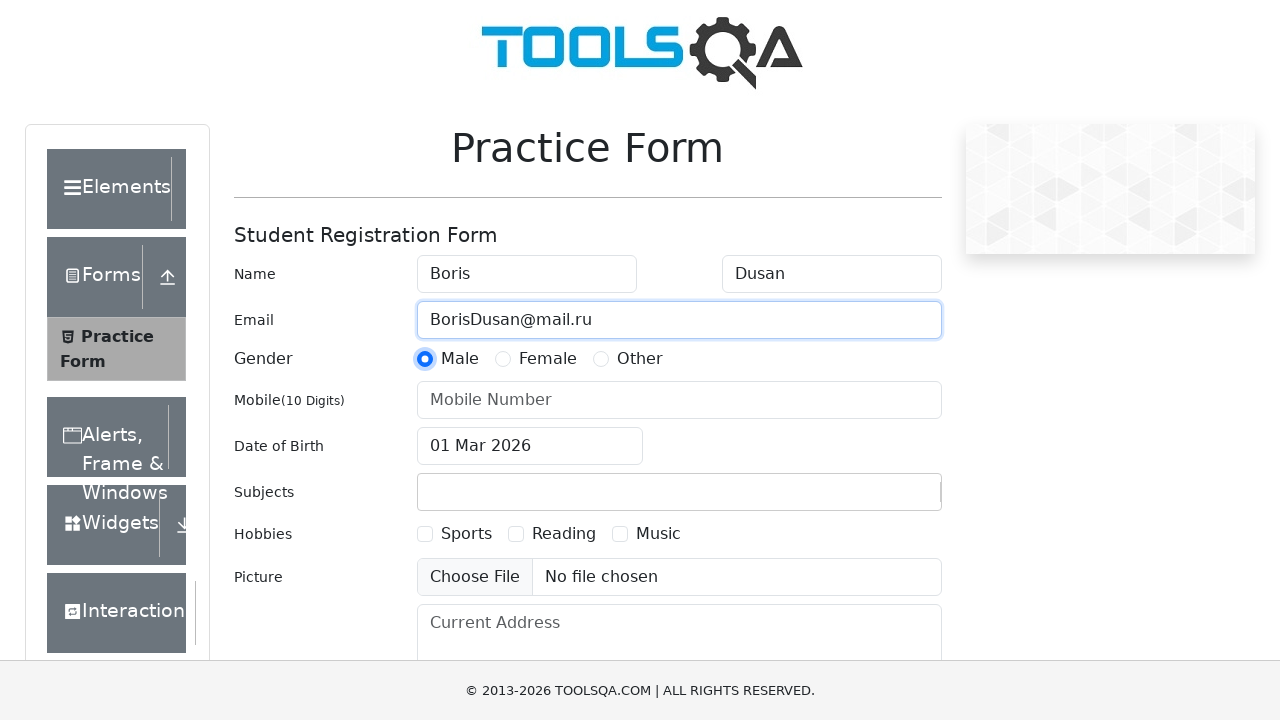

Filled phone number field with '0123456789' on #userNumber
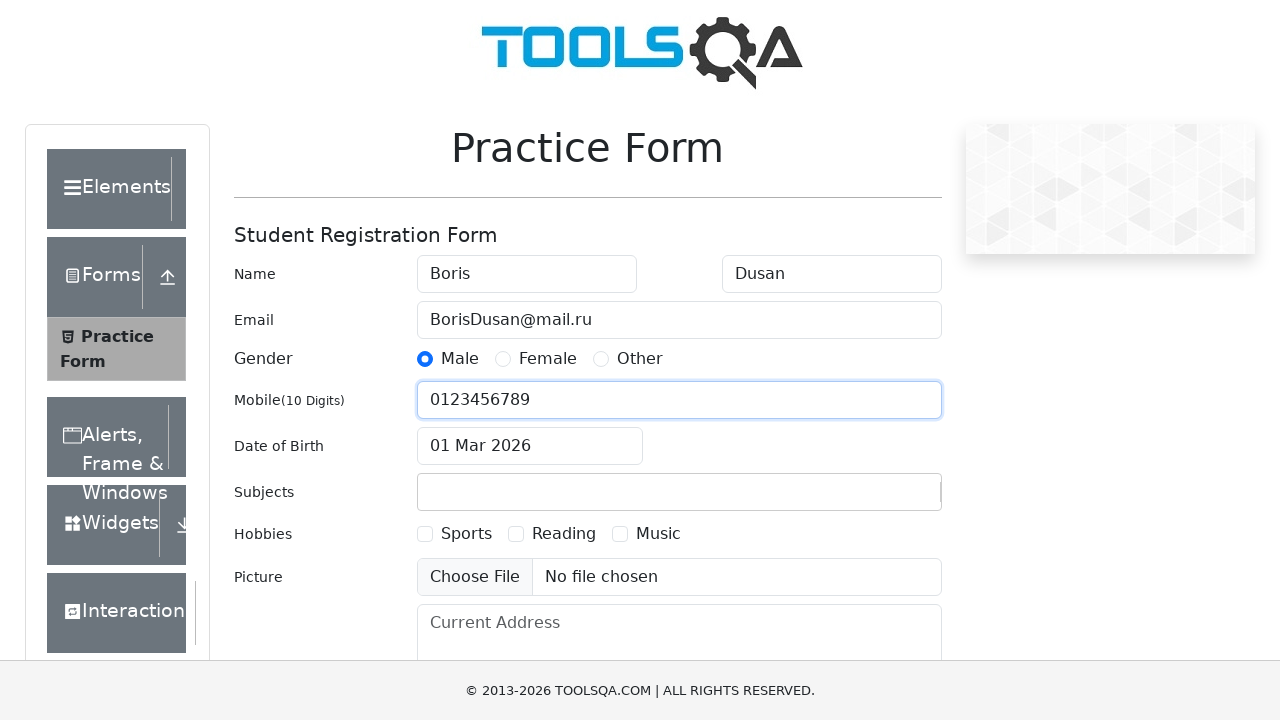

Opened date of birth picker at (530, 446) on #dateOfBirthInput
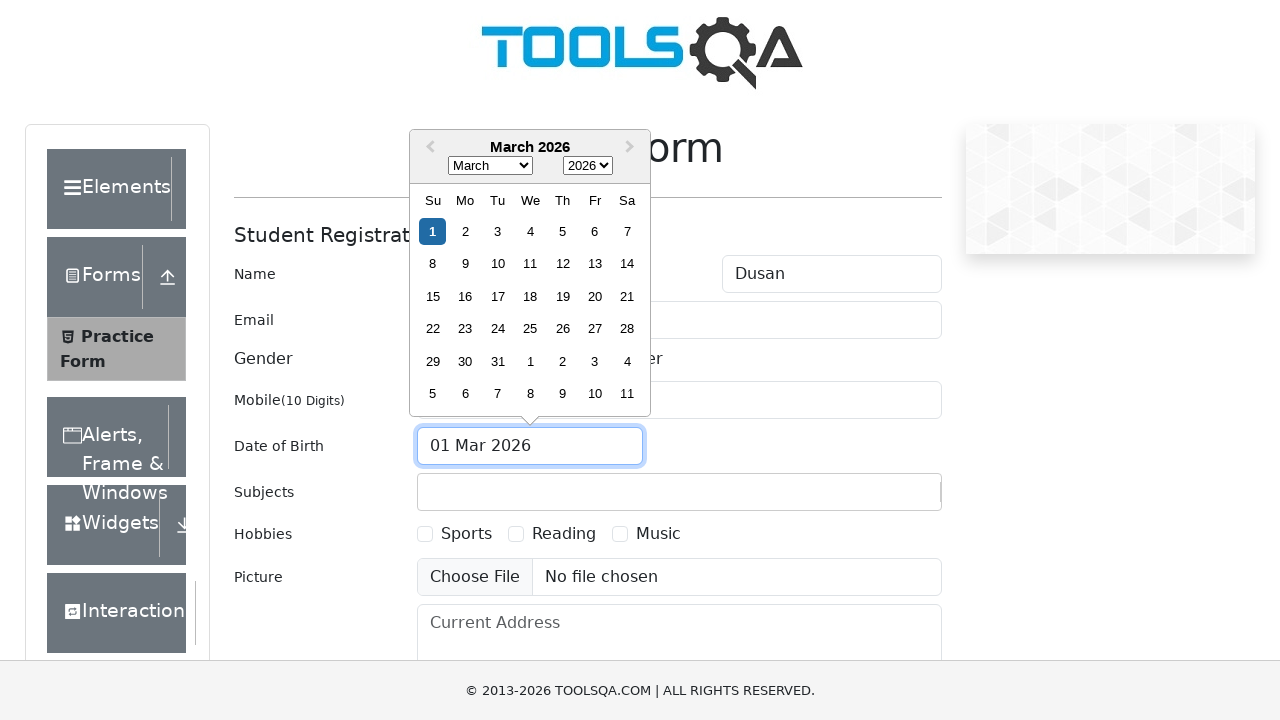

Selected year 2007 from date picker on .react-datepicker__year-select
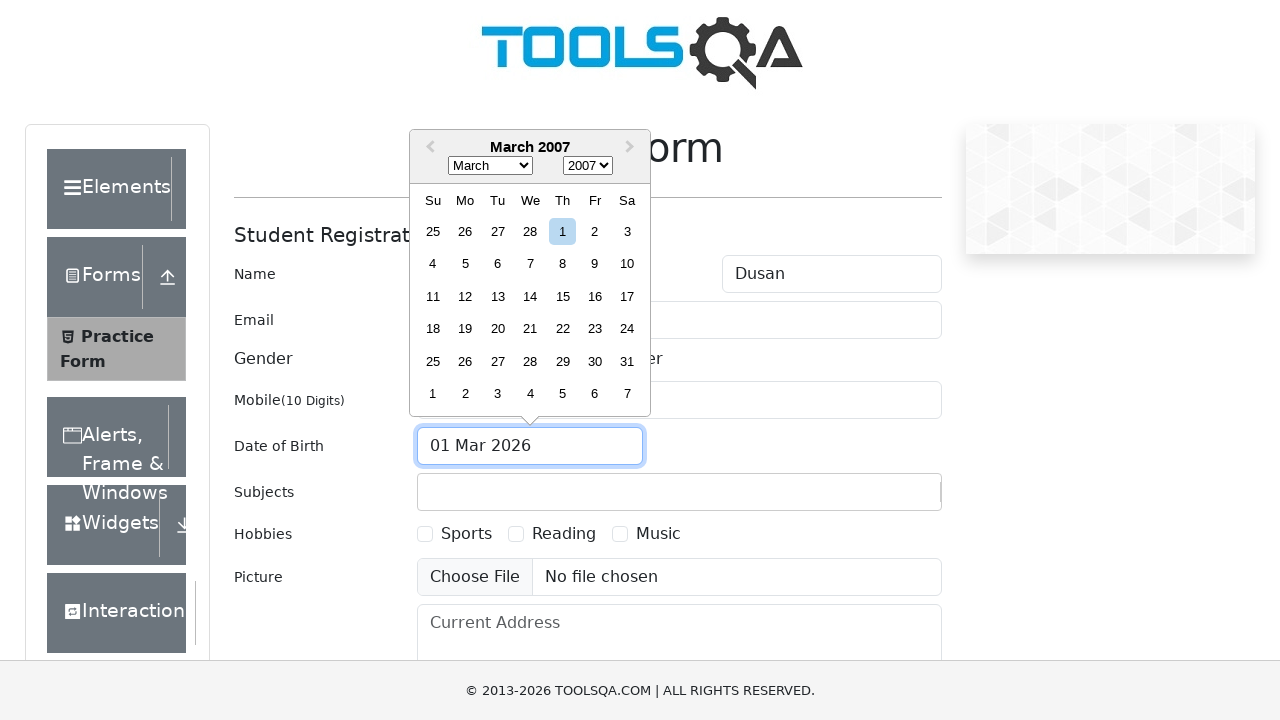

Selected April from date picker on .react-datepicker__month-select
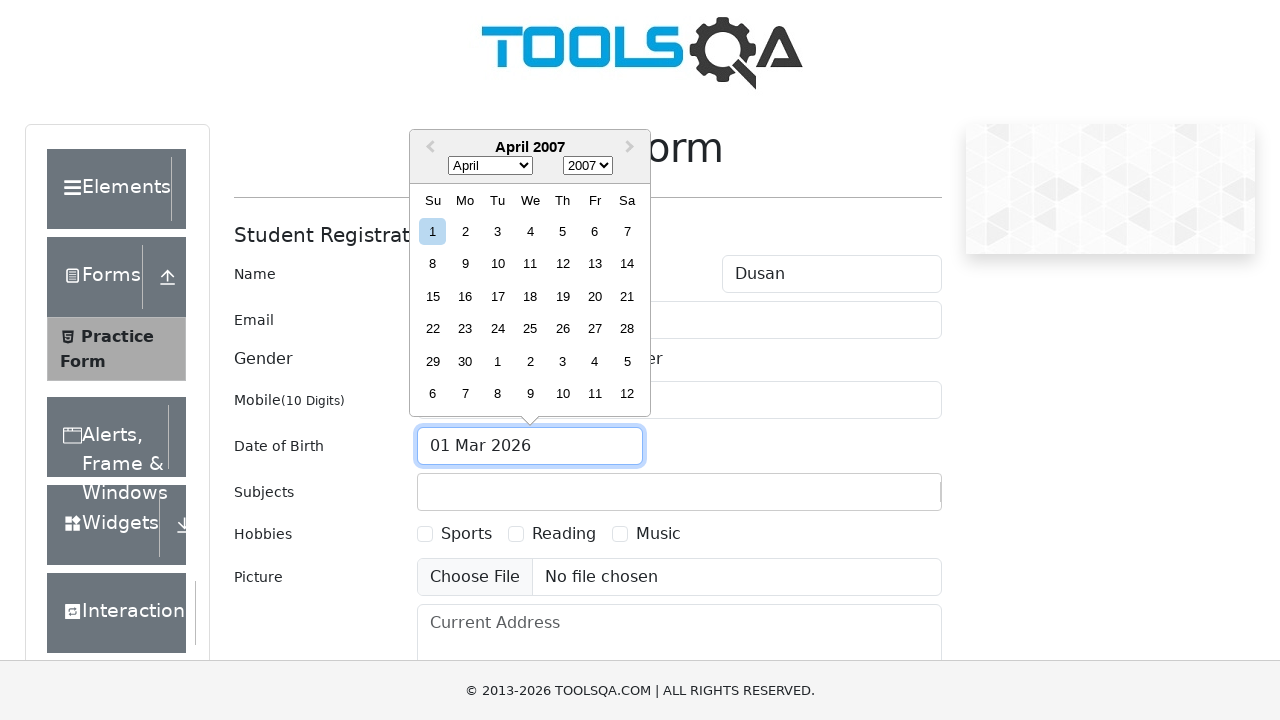

Selected 1st day from date picker at (433, 231) on .react-datepicker__day--001:not(.react-datepicker__day--outside-month)
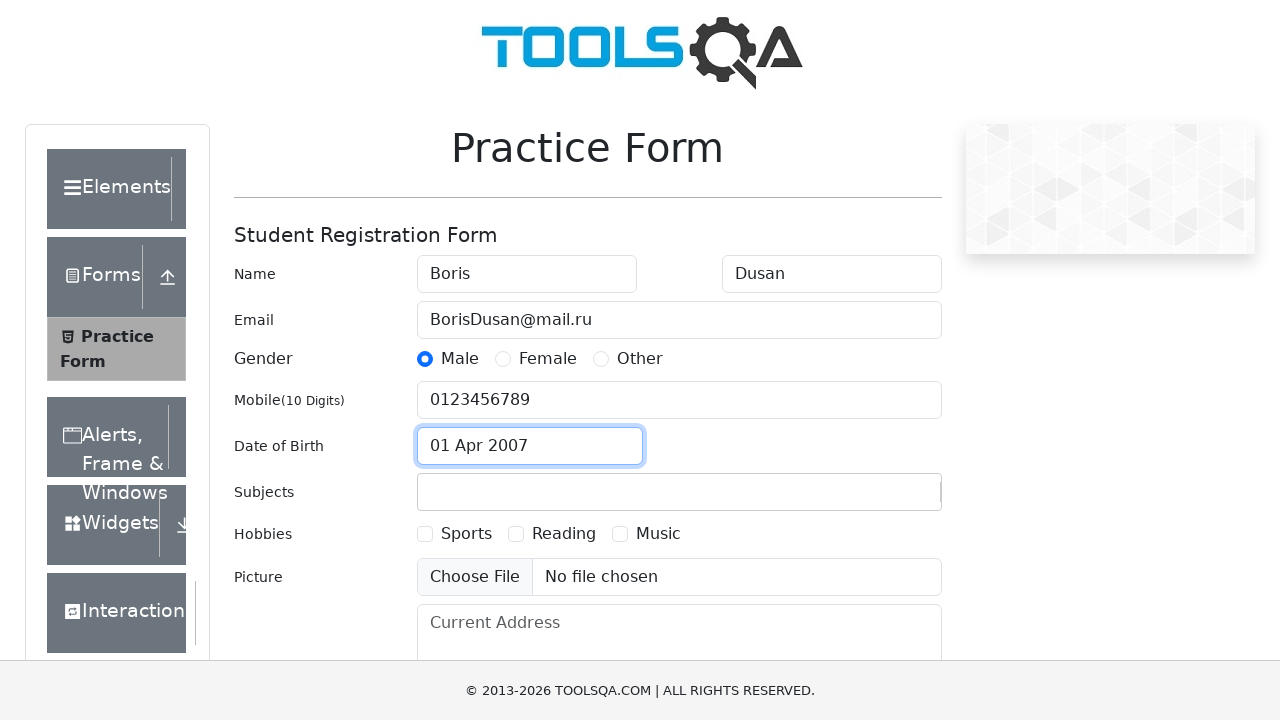

Filled subjects field with 'E' on #subjectsInput
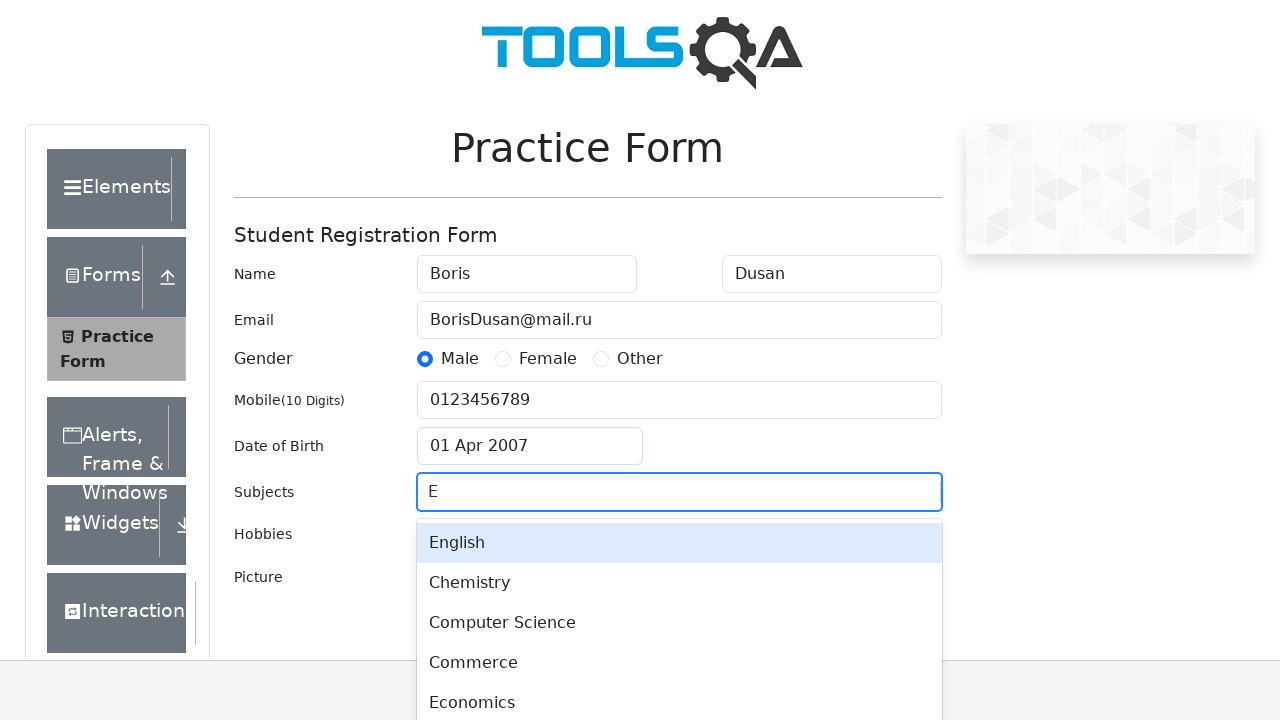

Pressed Enter to confirm subject selection on #subjectsInput
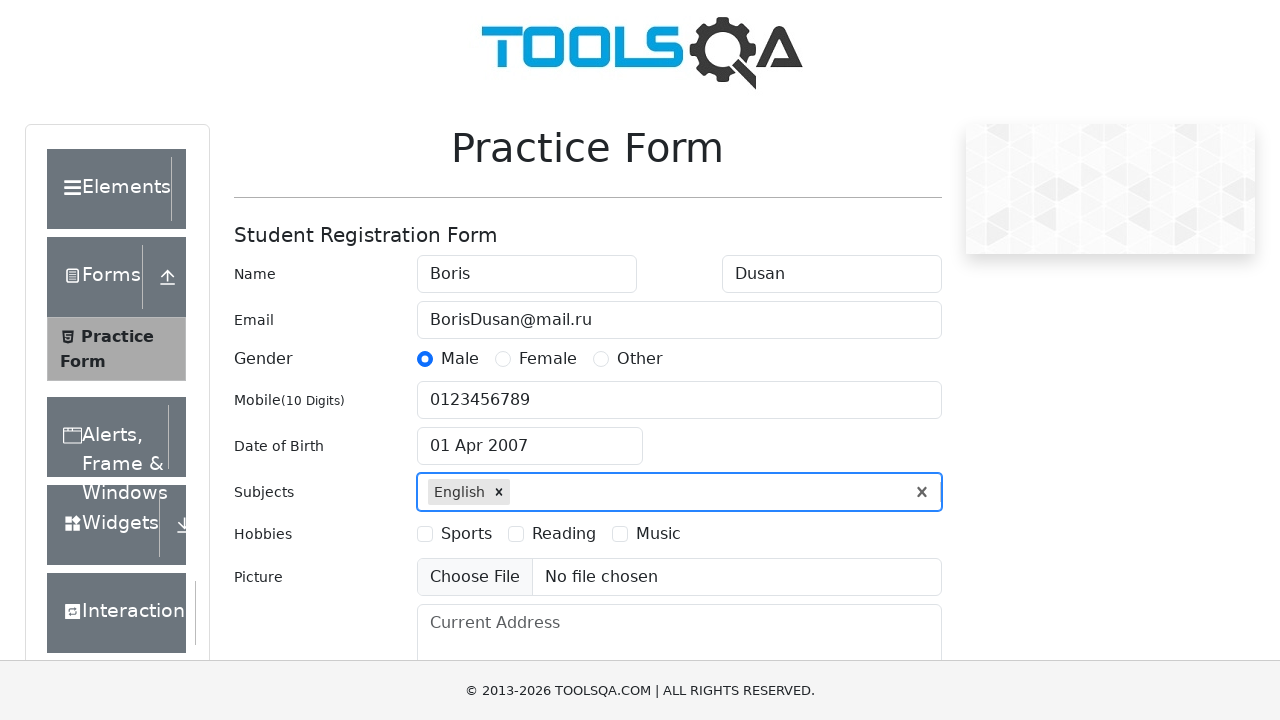

Selected Sports hobby at (466, 534) on label[for='hobbies-checkbox-1']
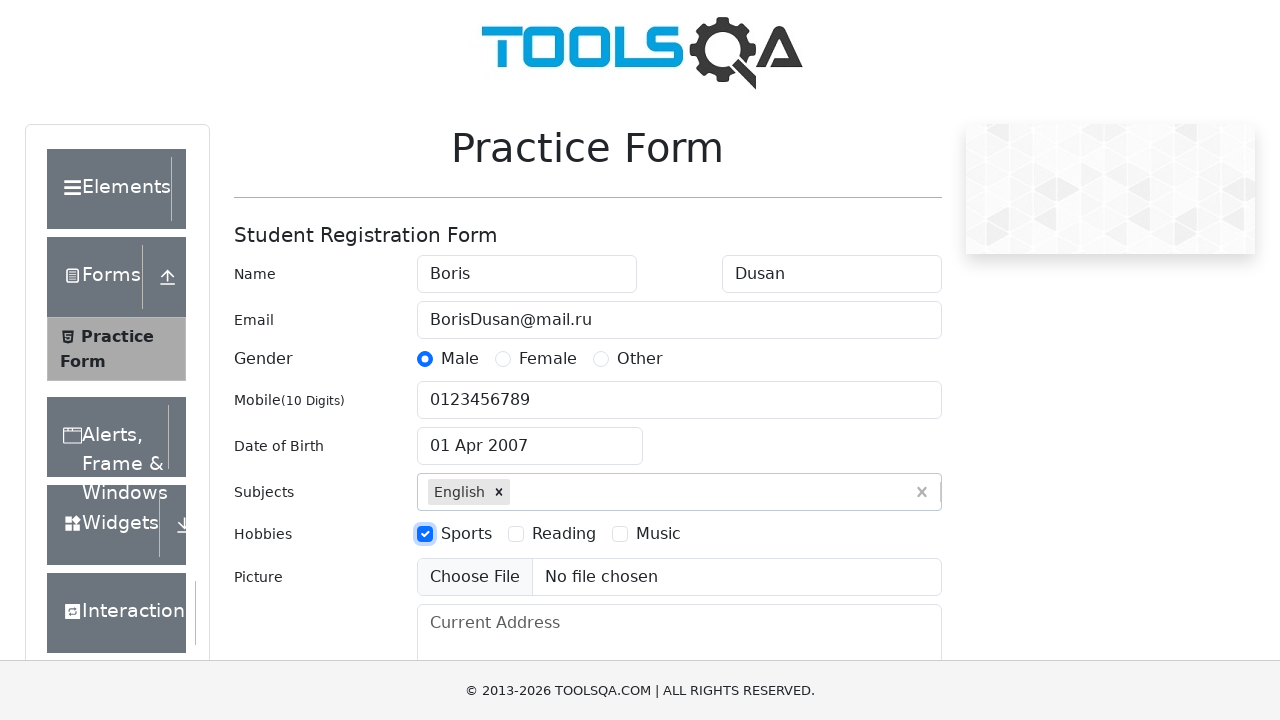

Selected Music hobby at (658, 534) on label[for='hobbies-checkbox-3']
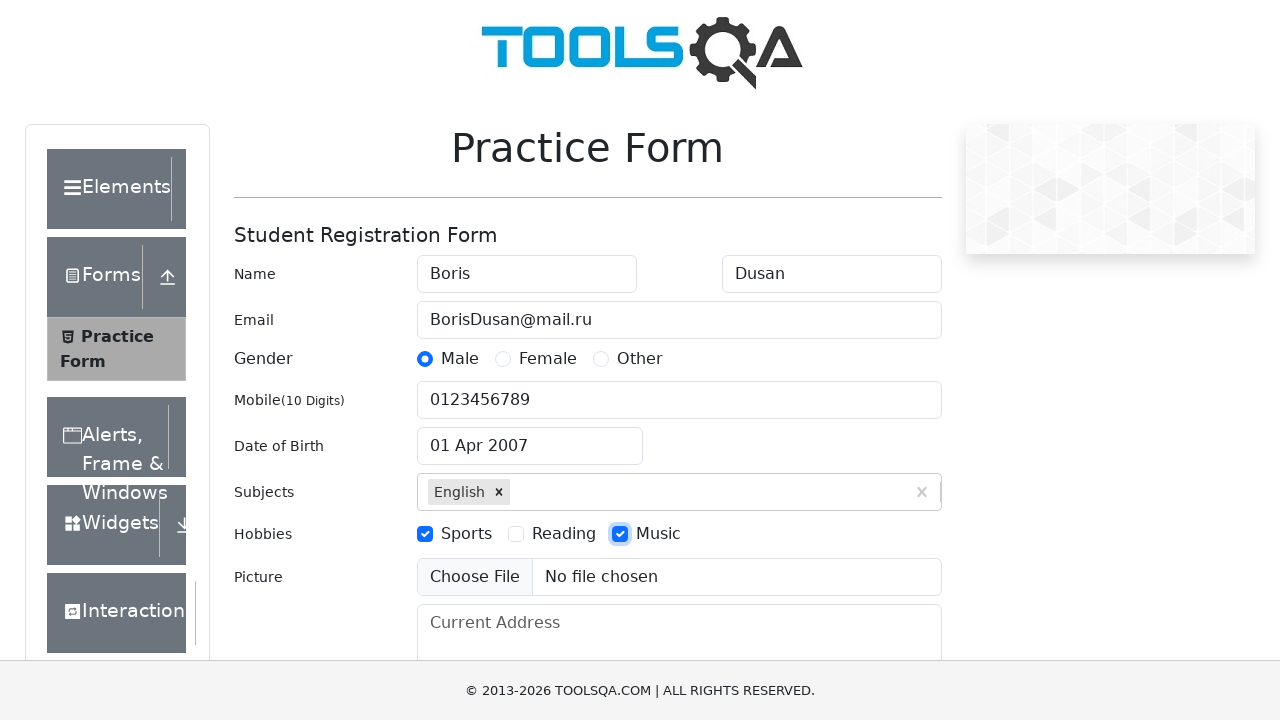

Filled current address with 'Grow street 1' on #currentAddress
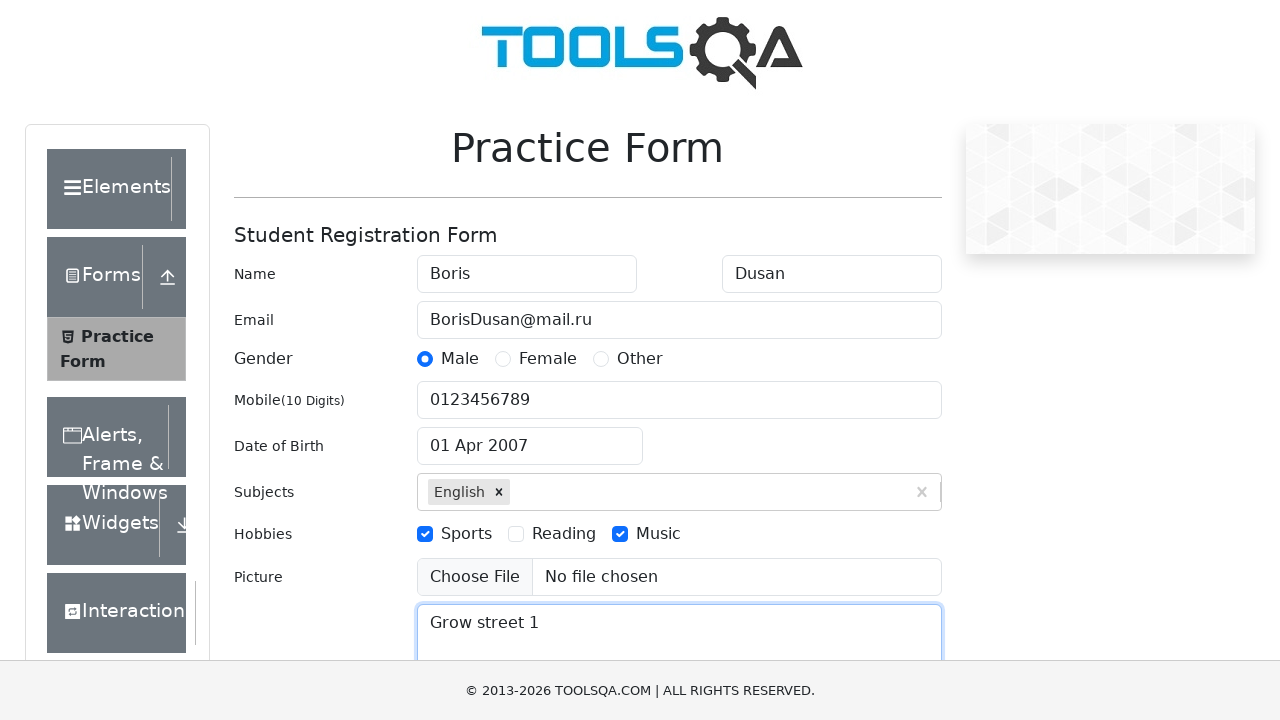

Filled state field with 'Haryana' on #react-select-3-input
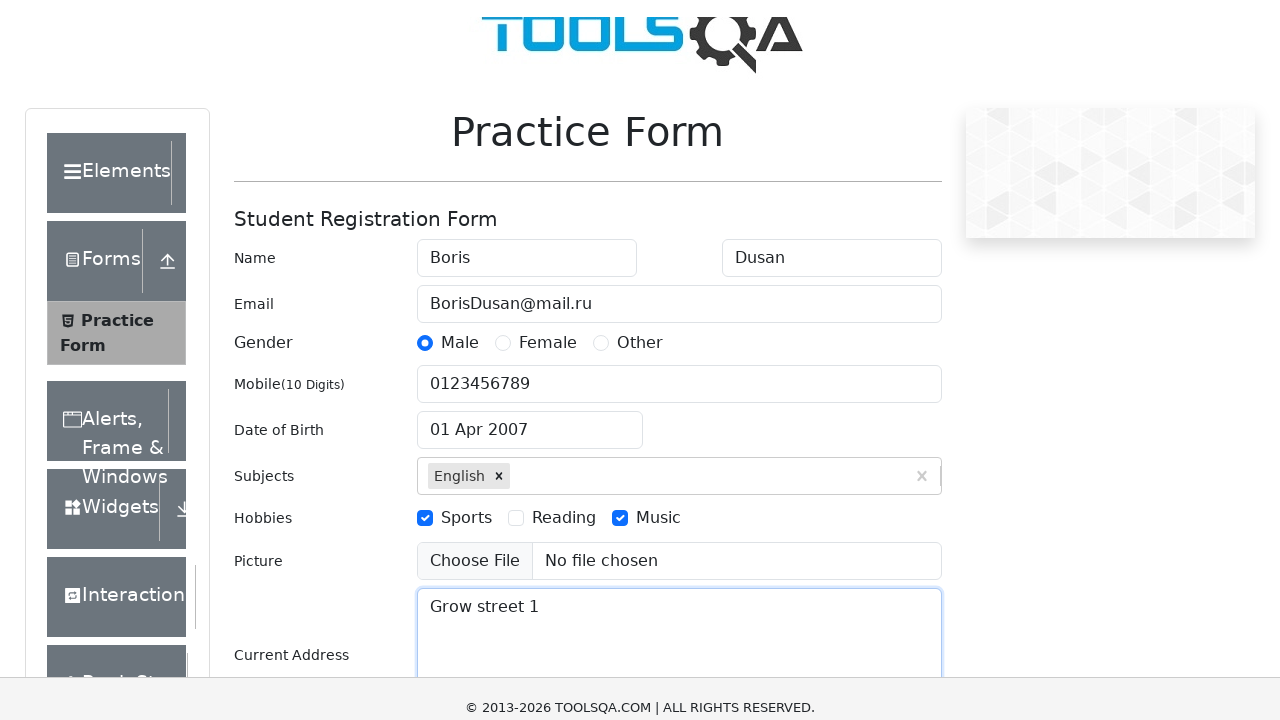

Pressed Enter to confirm Haryana state selection on #react-select-3-input
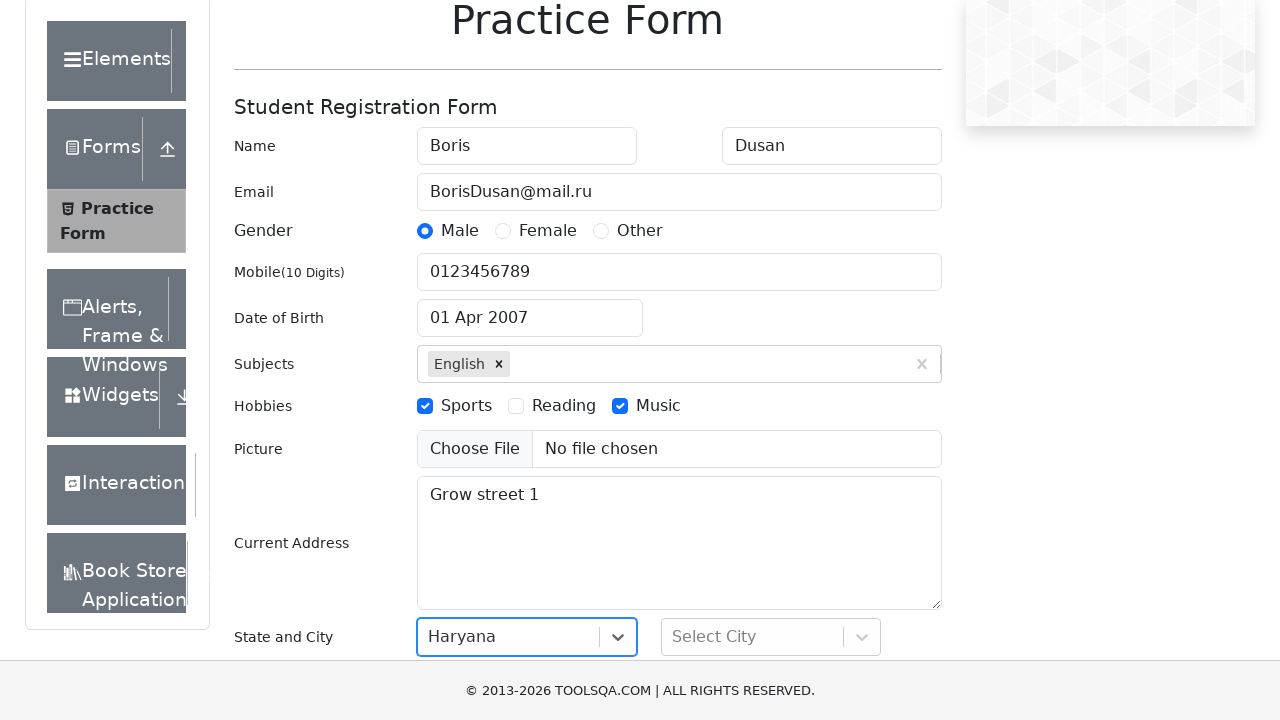

Filled city field with 'Karnal' on #react-select-4-input
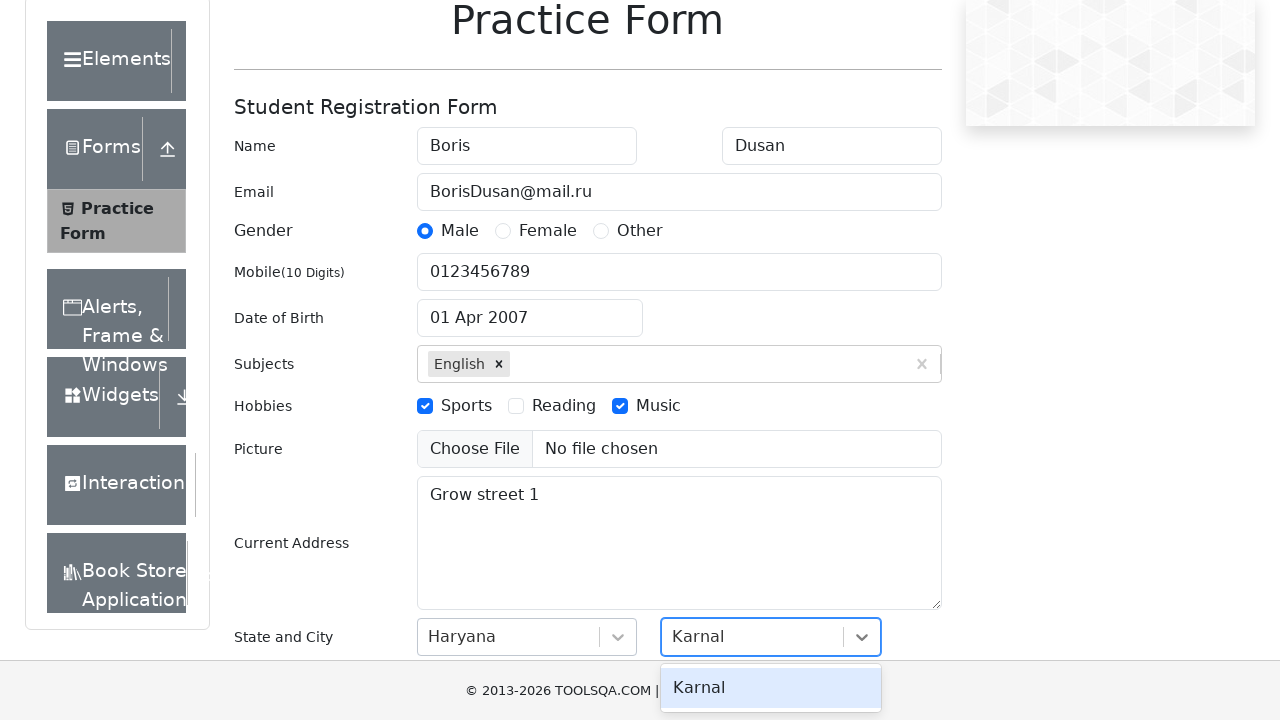

Pressed Enter to confirm Karnal city selection on #react-select-4-input
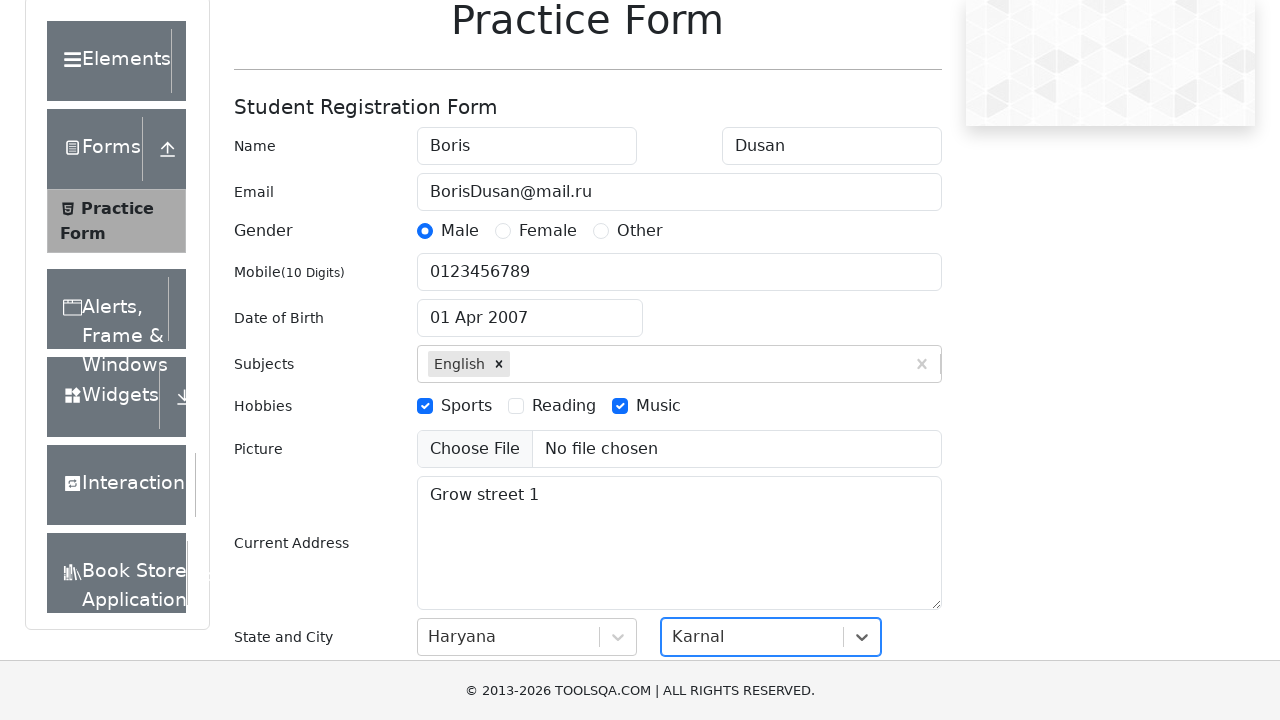

Clicked submit button to submit the form at (885, 499) on #submit
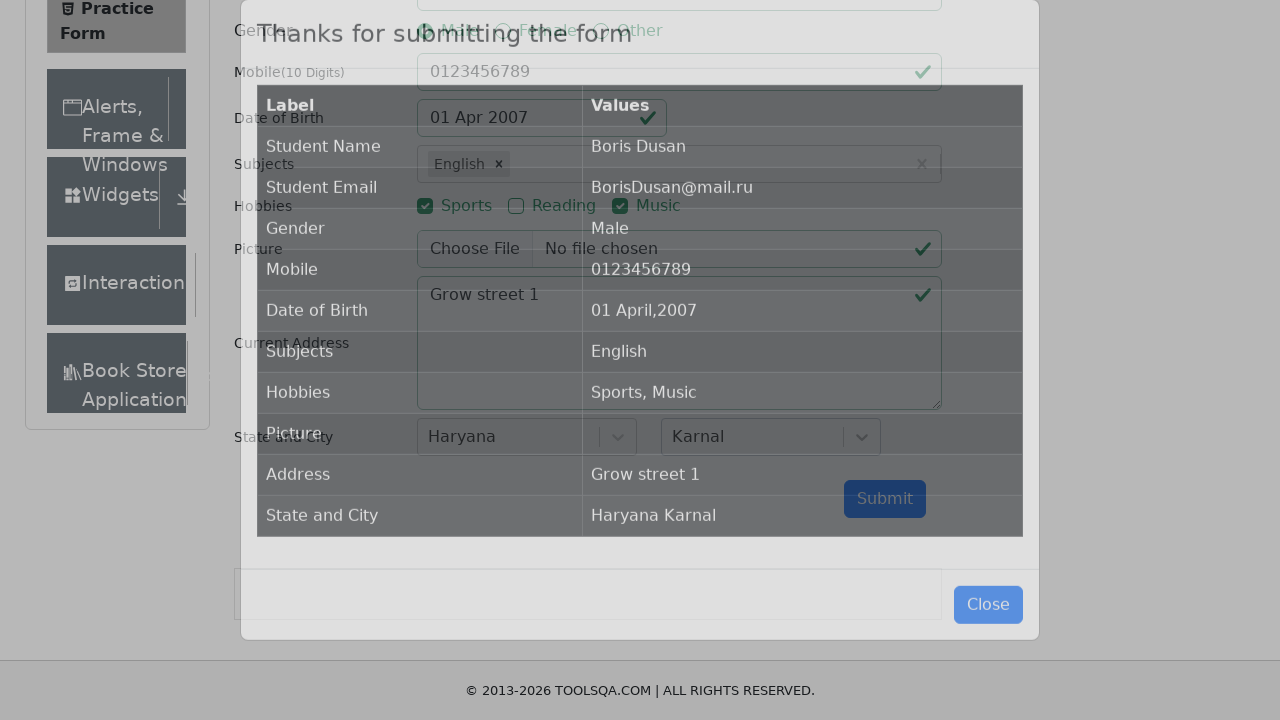

Confirmation table with submitted data appeared
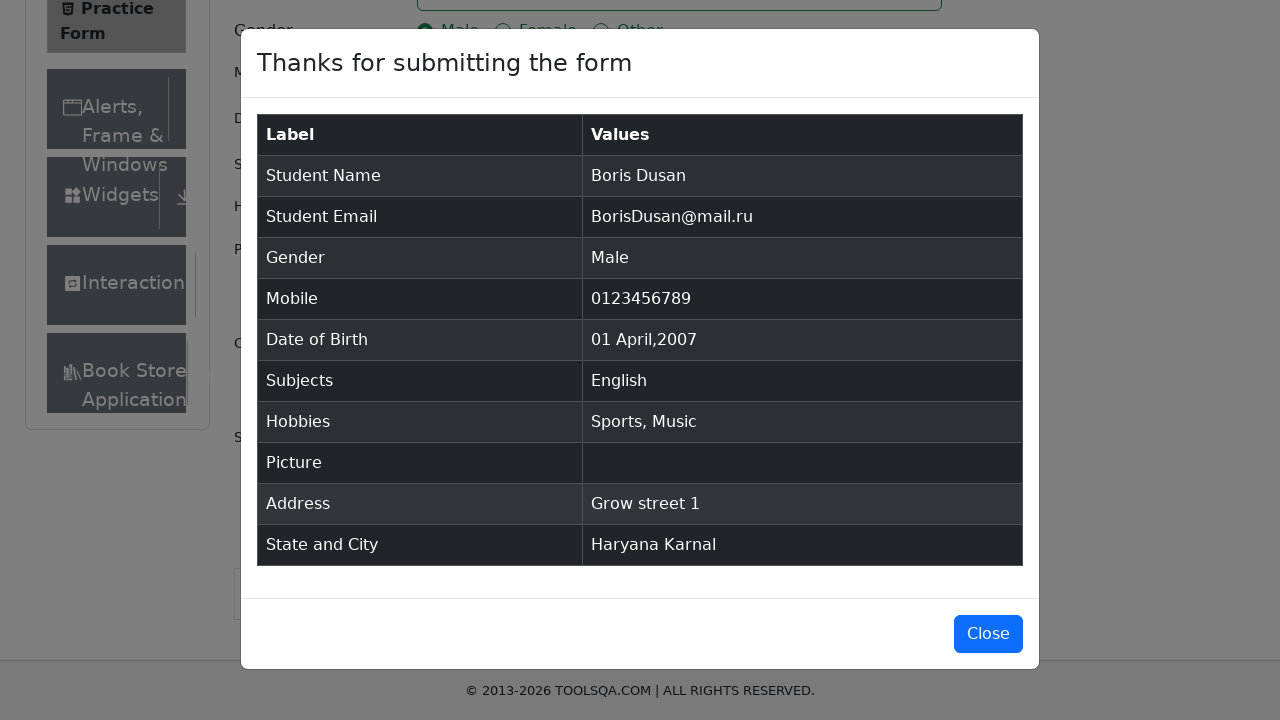

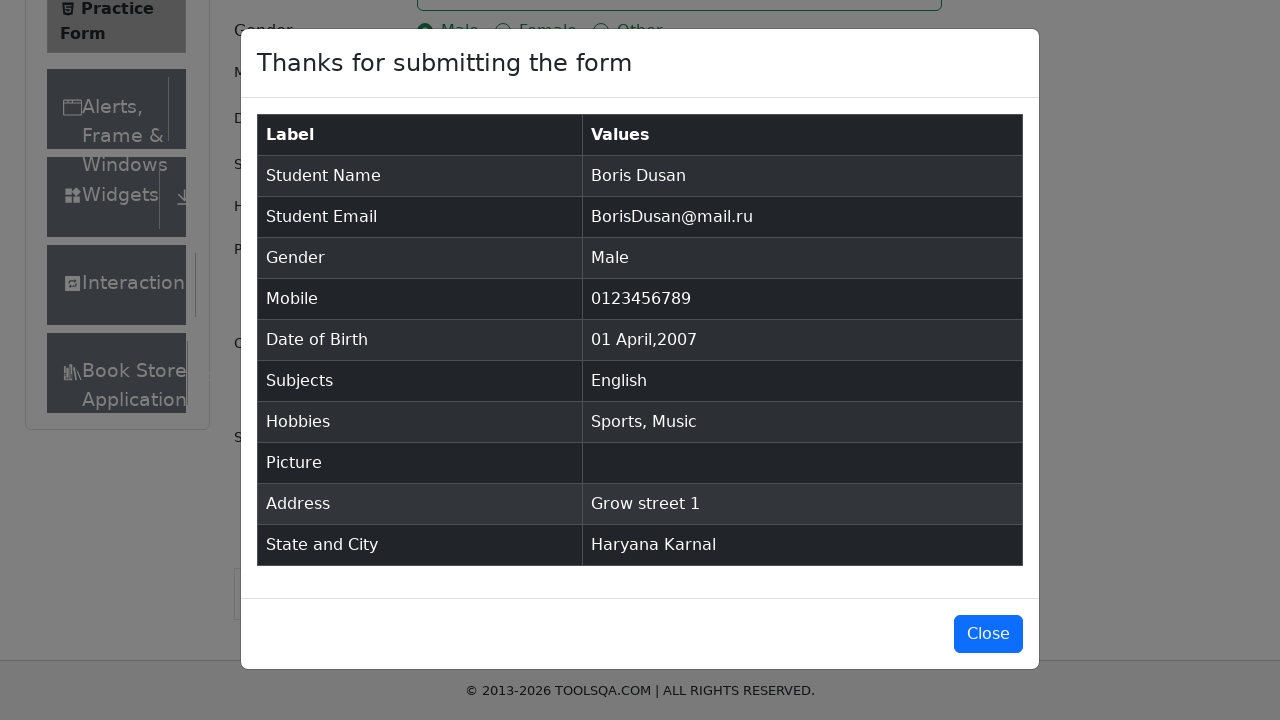